Tests various UI interactions on a practice automation page including checking element visibility, clicking to hide an element, handling alert dialogs, and performing mouse hover actions.

Starting URL: https://rahulshettyacademy.com/AutomationPractice/

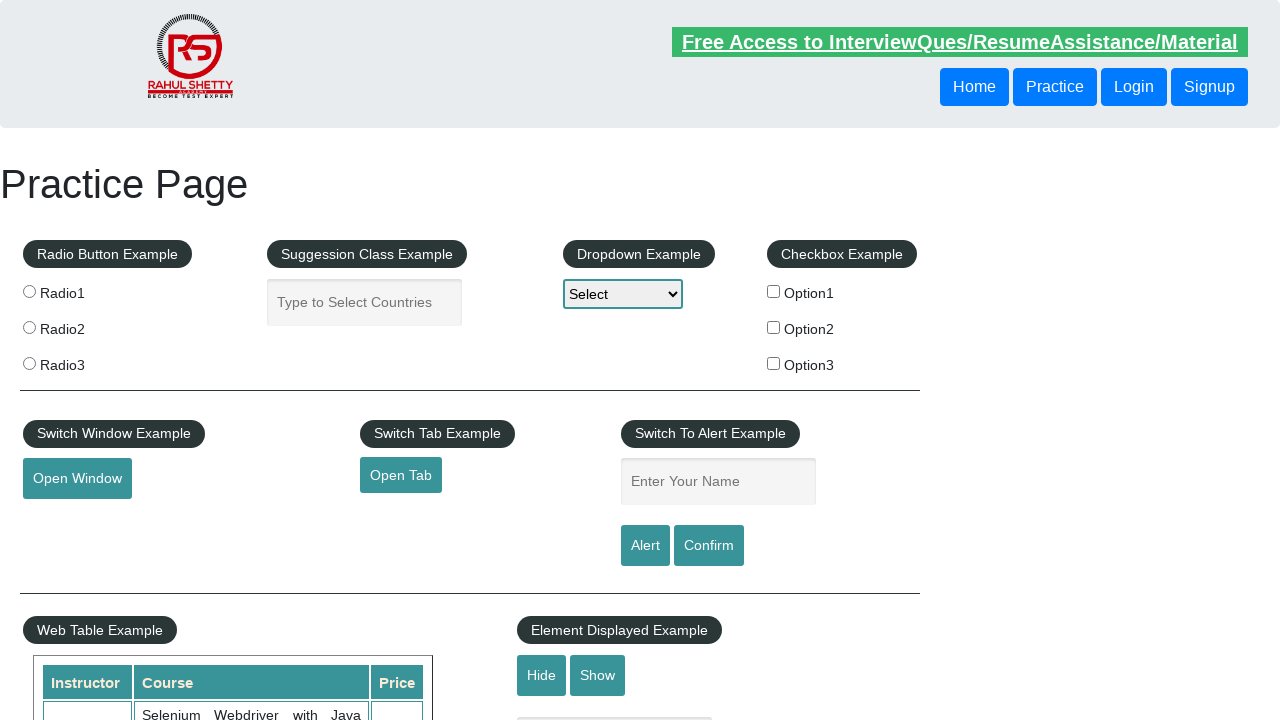

Verified that displayed text element is visible
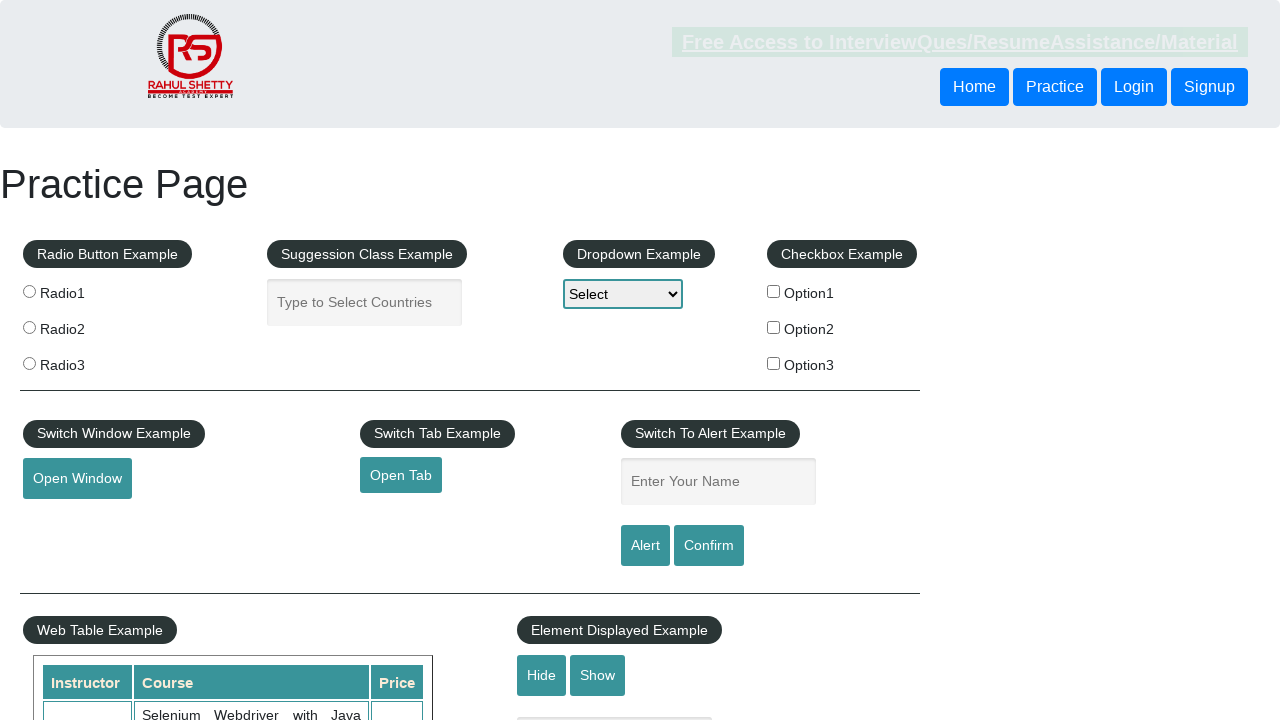

Clicked the hide textbox button at (542, 675) on #hide-textbox
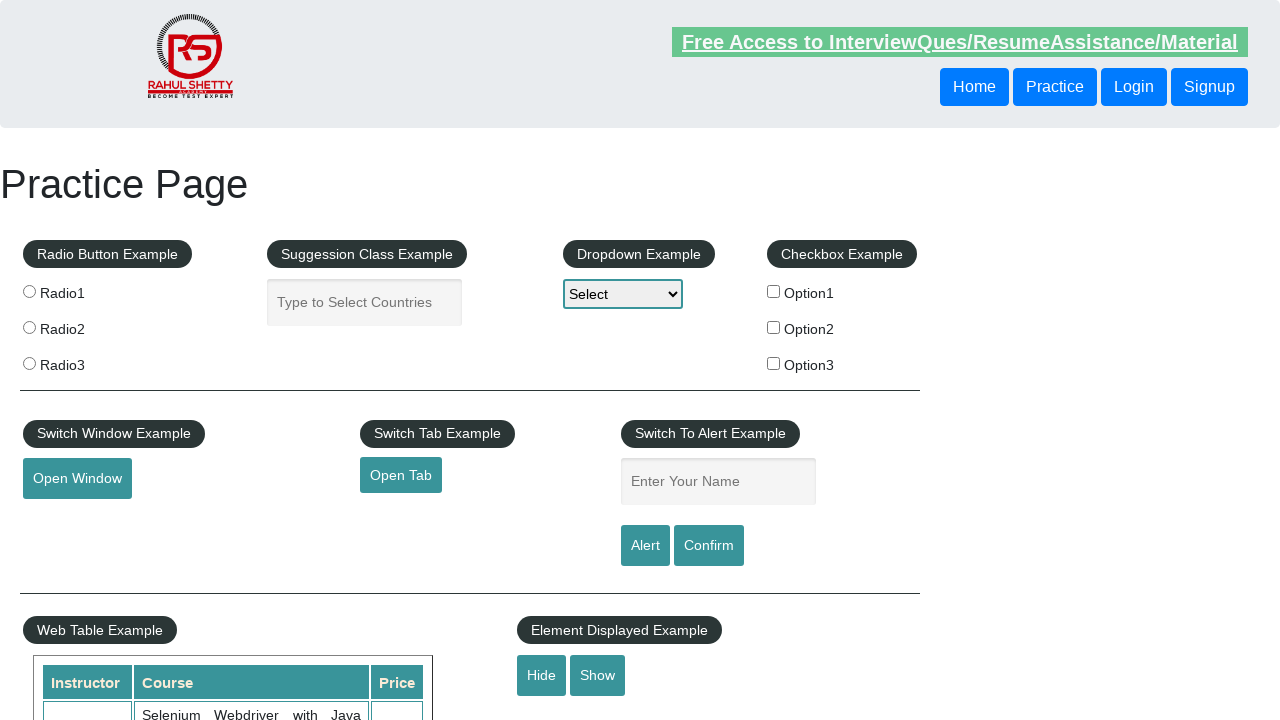

Set up dialog handler to accept alert dialogs
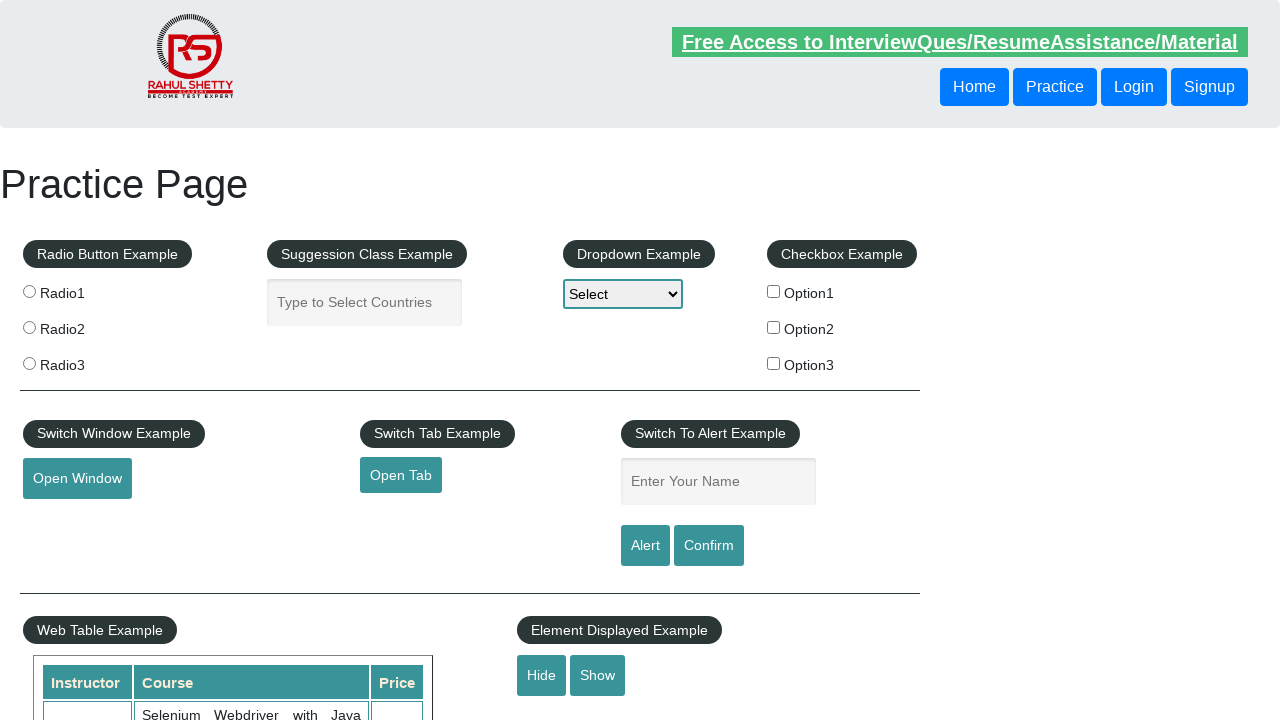

Clicked alert button to trigger dialog at (645, 546) on #alertbtn
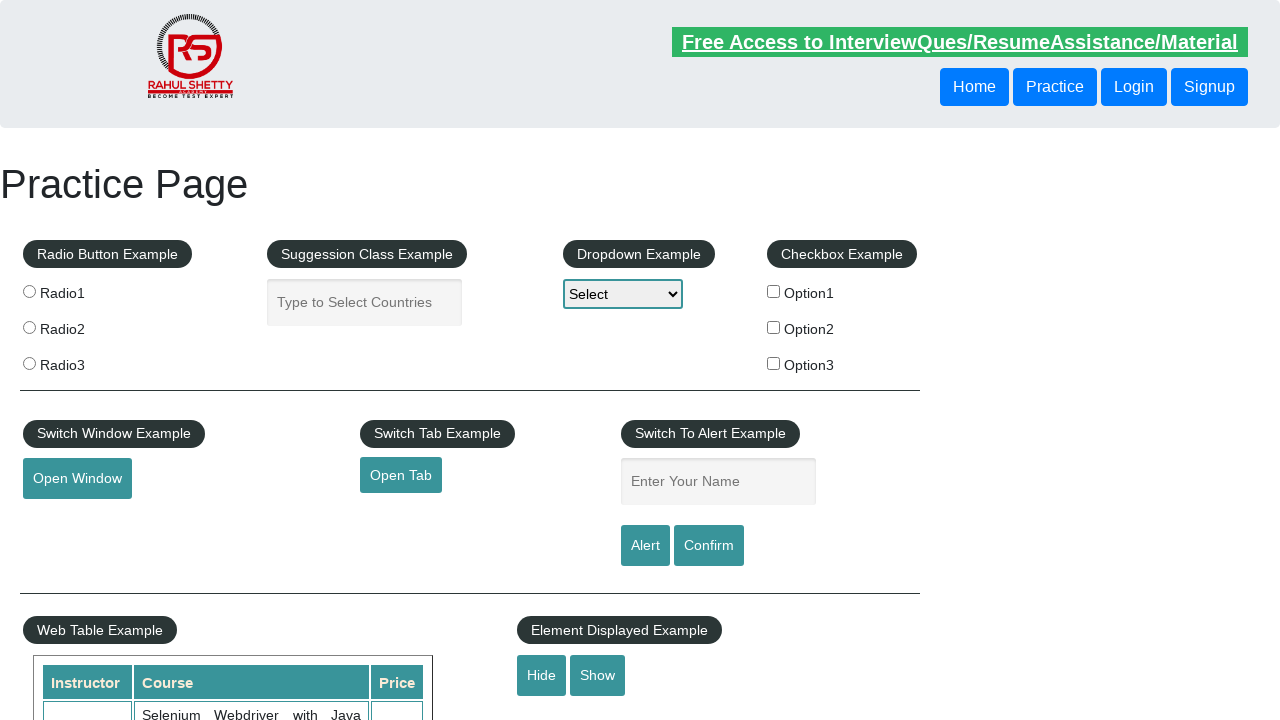

Hovered over the mouse hover element at (83, 361) on #mousehover
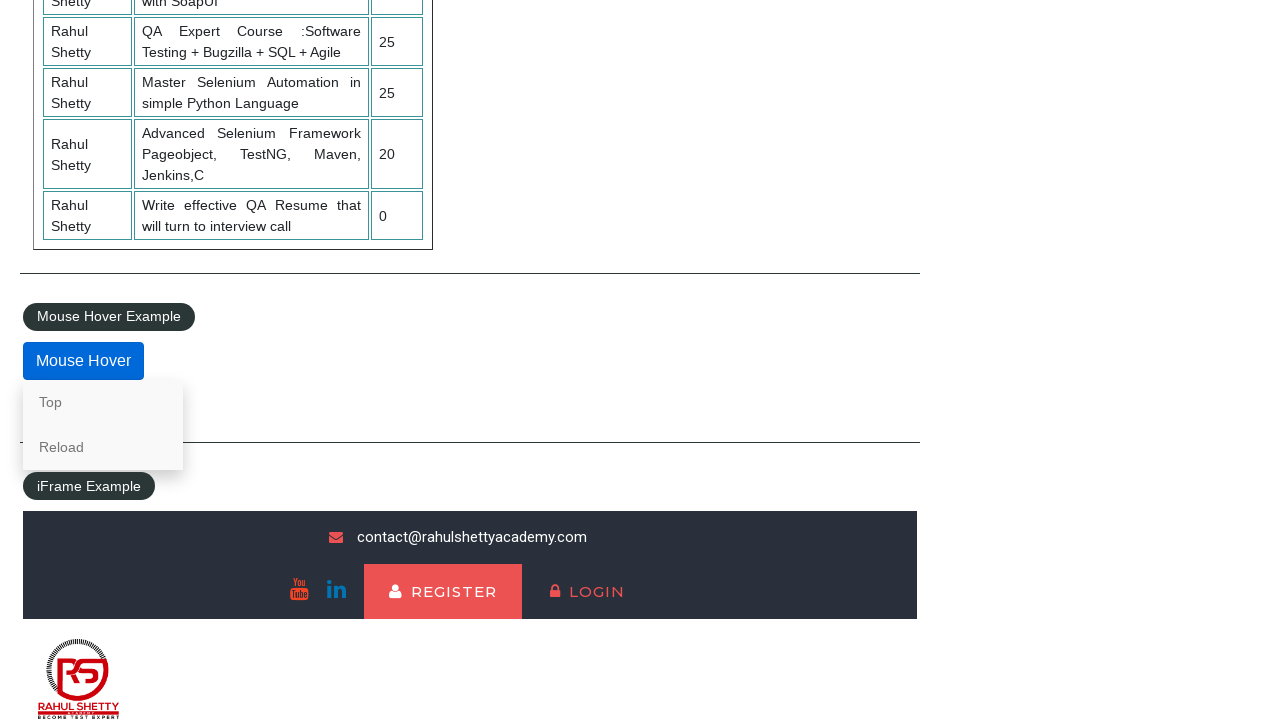

Clicked the first link in the mouse hover content at (103, 402) on .mouse-hover-content a >> nth=0
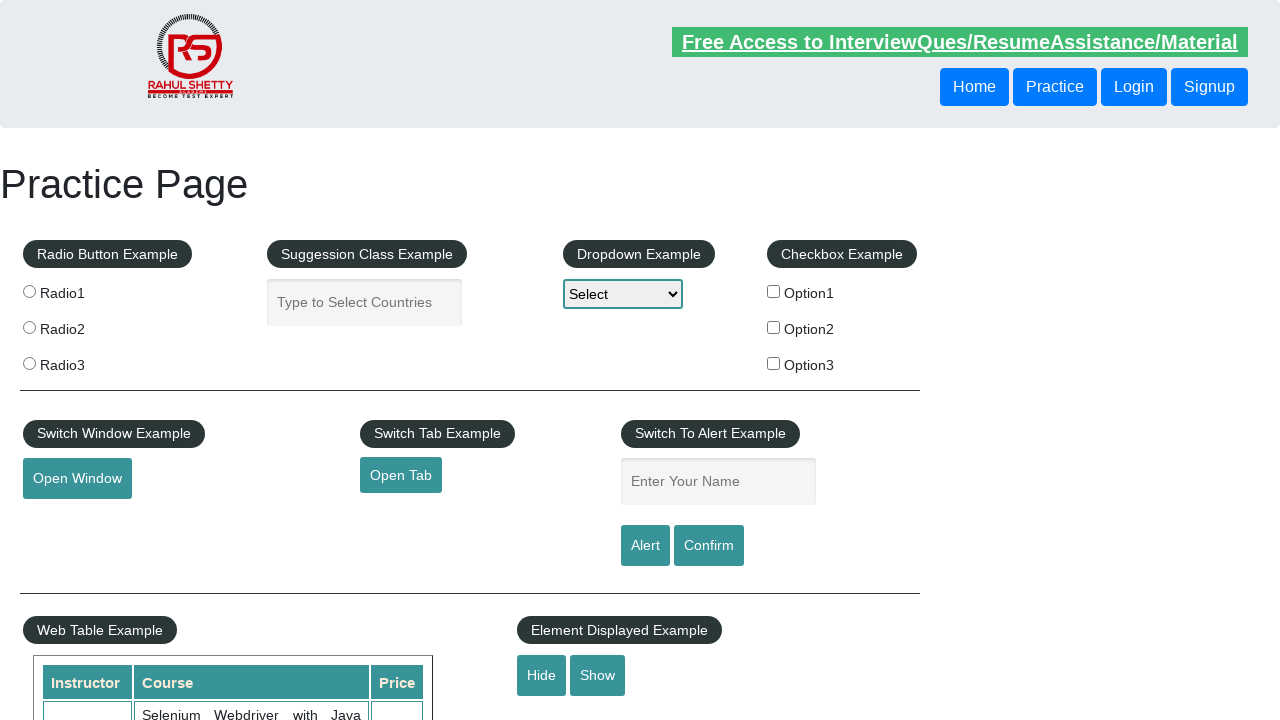

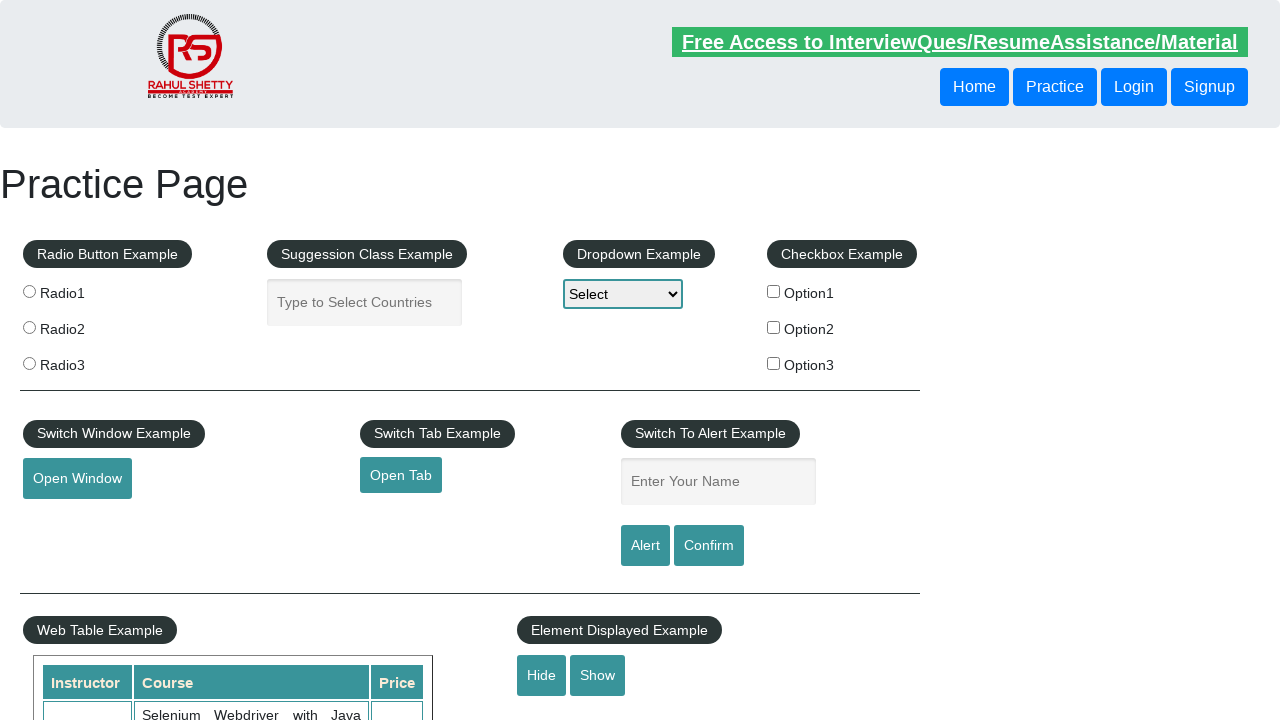